Tests an explicit wait scenario where the script waits for a house price to drop to $100, clicks a "Book" button, solves a math problem based on a displayed value, and submits the answer.

Starting URL: http://suninjuly.github.io/explicit_wait2.html

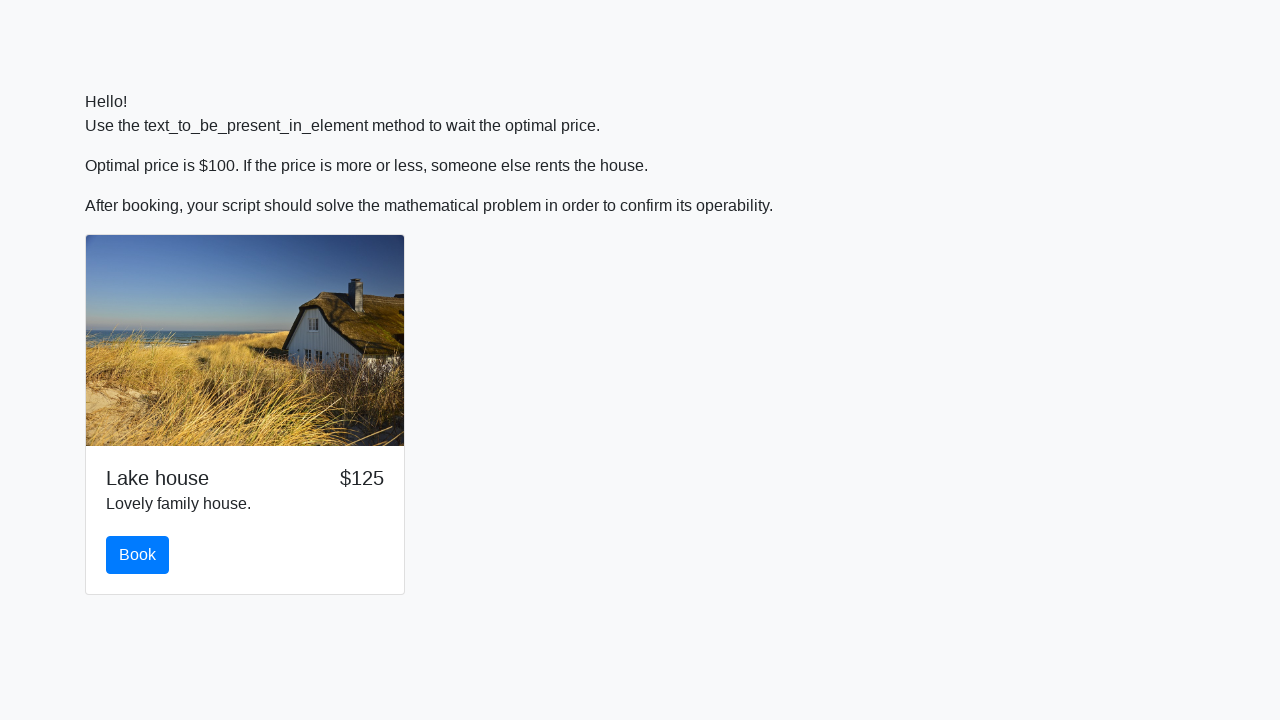

Waited for house price to drop to $100
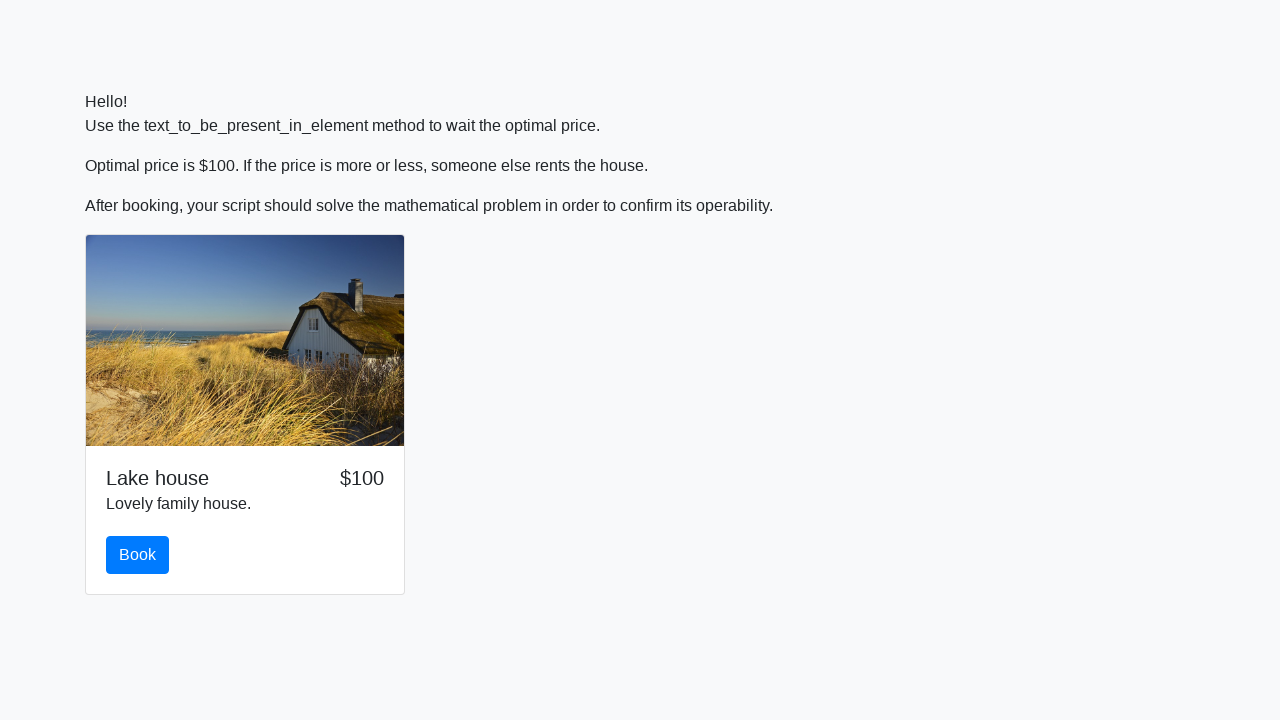

Clicked the Book button at (138, 555) on #book
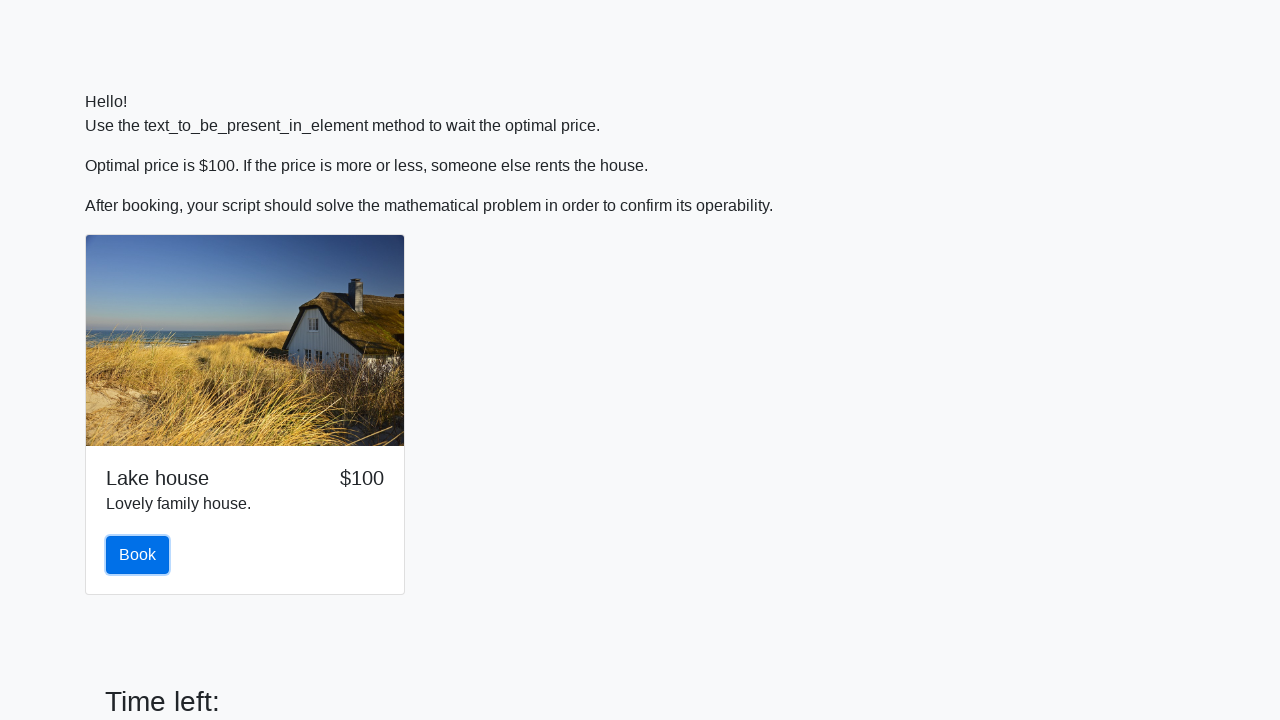

Scrolled page down by 200 pixels
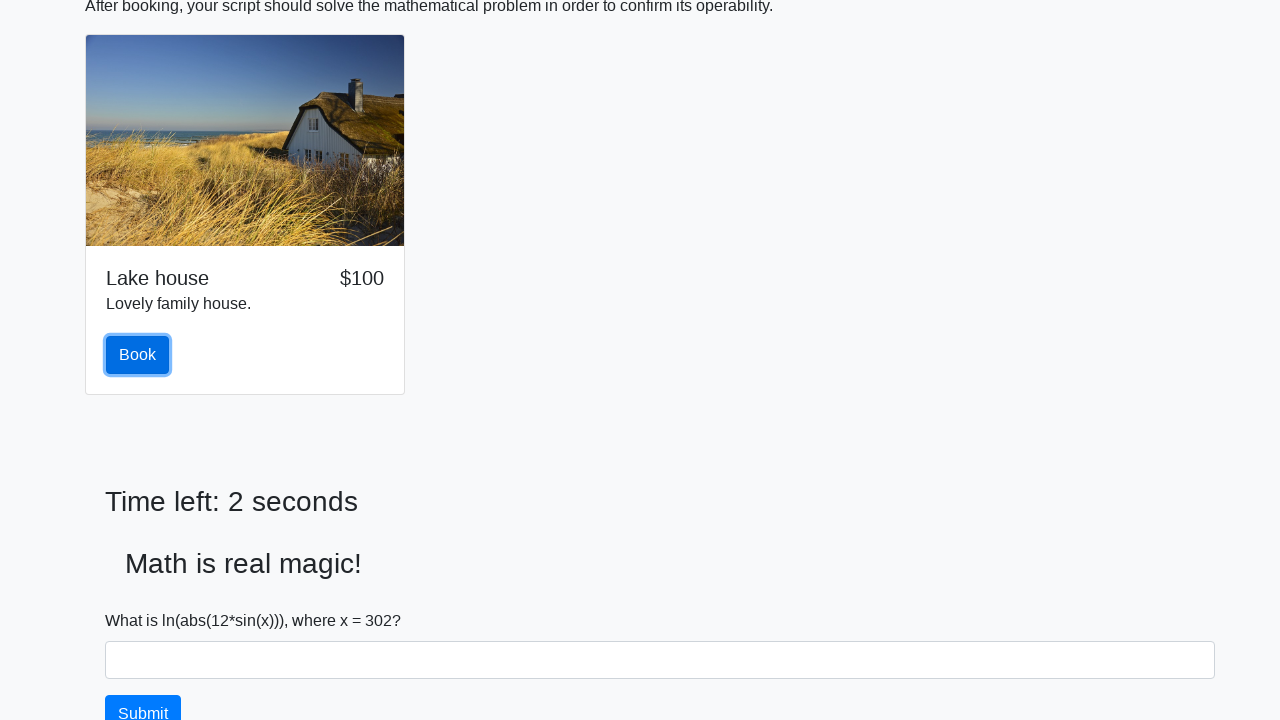

Retrieved input value for math problem: 302
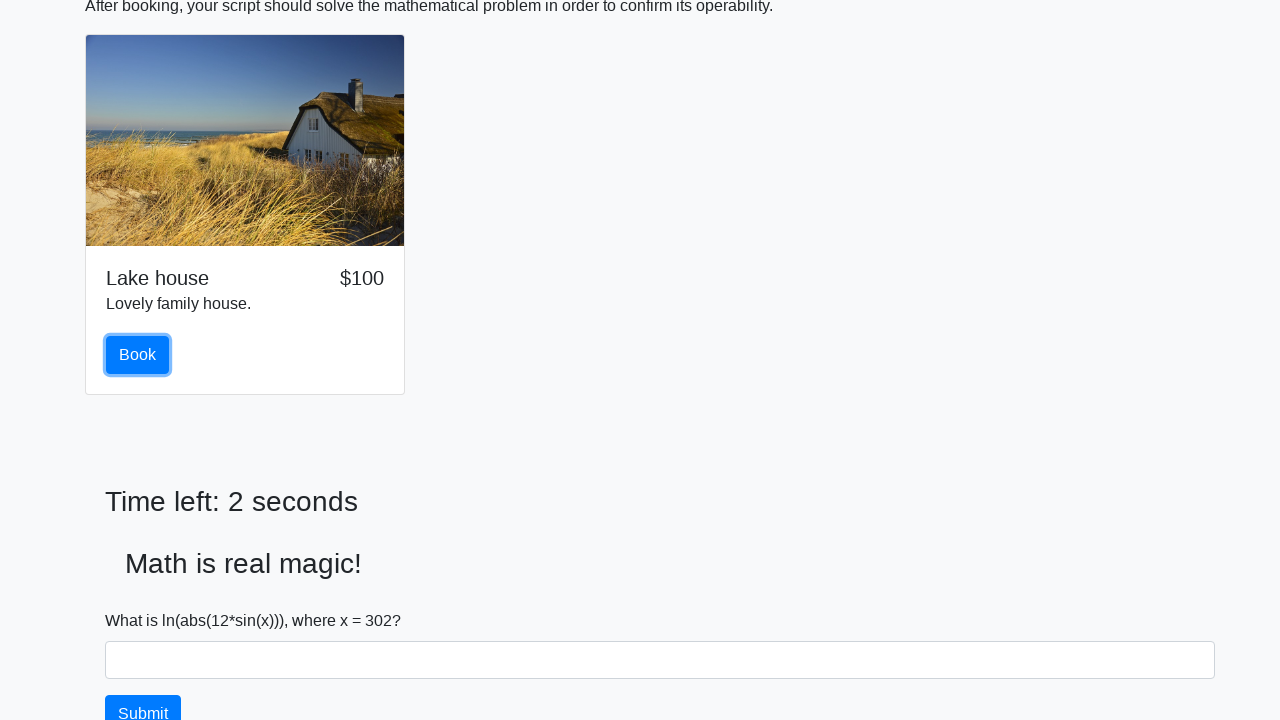

Calculated answer using math formula: 1.5584464614373315
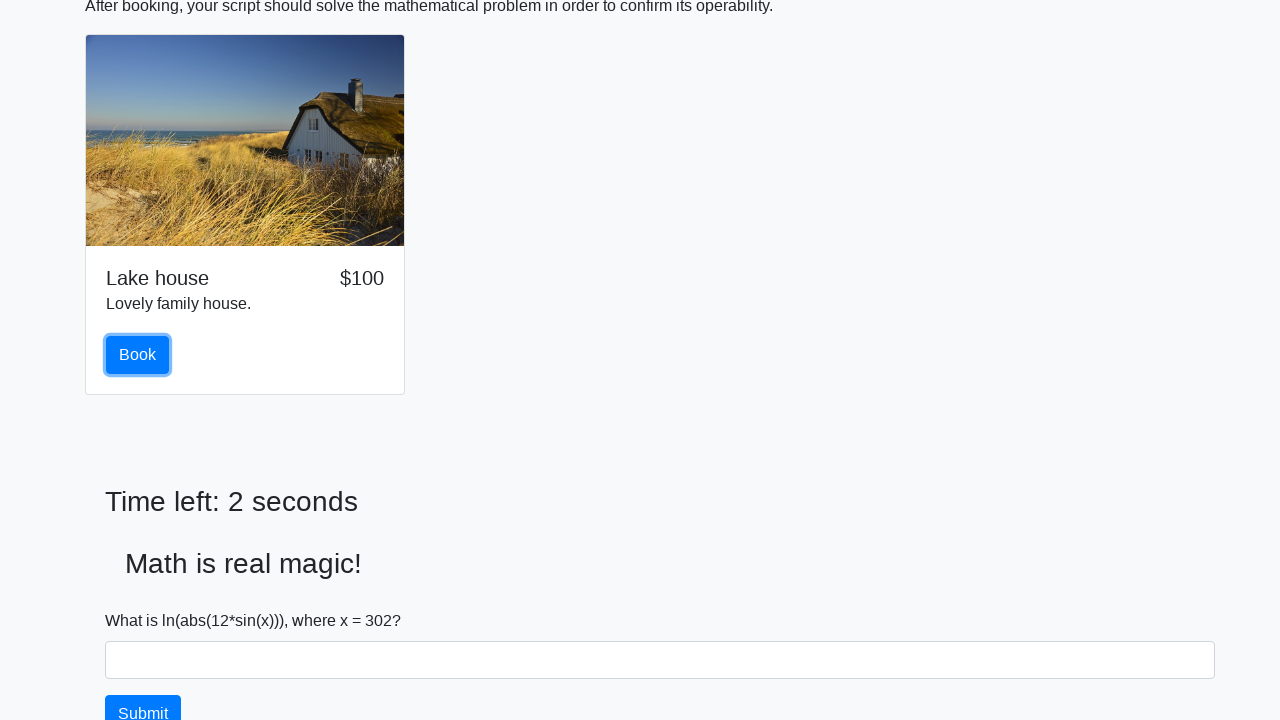

Filled answer field with calculated value: 1.5584464614373315 on #answer
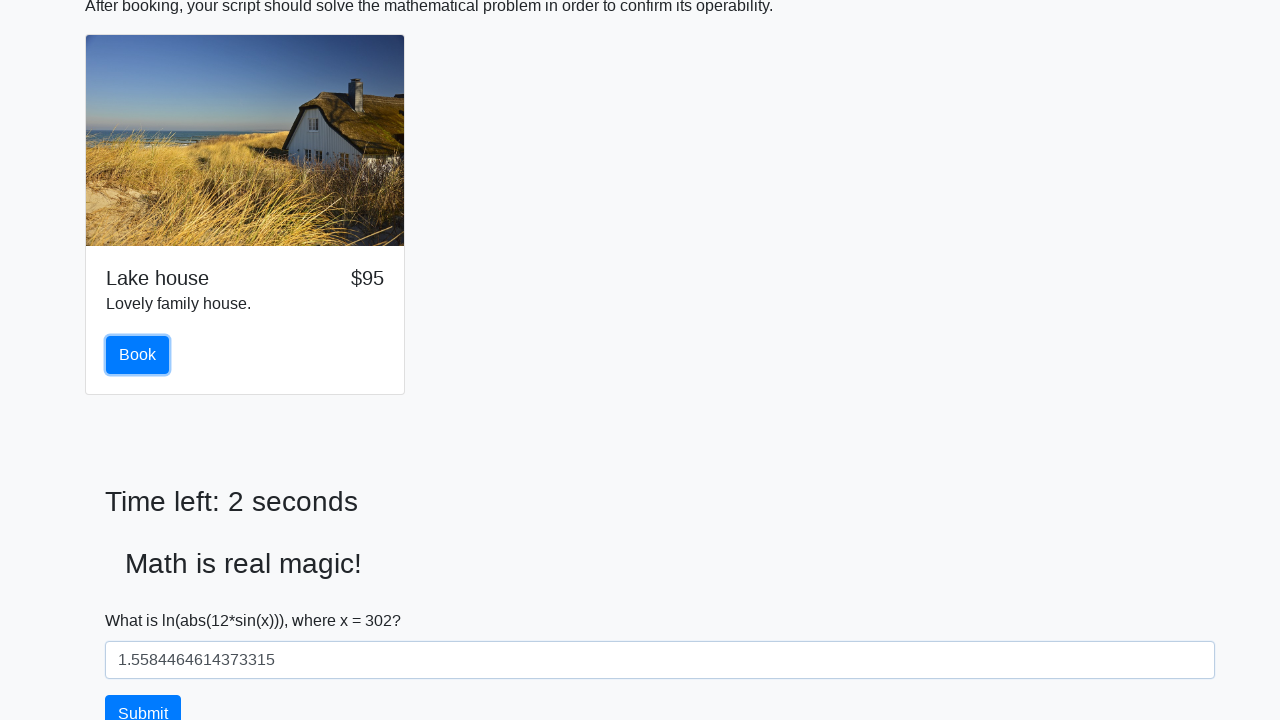

Clicked the Submit button to complete the test at (143, 701) on #solve
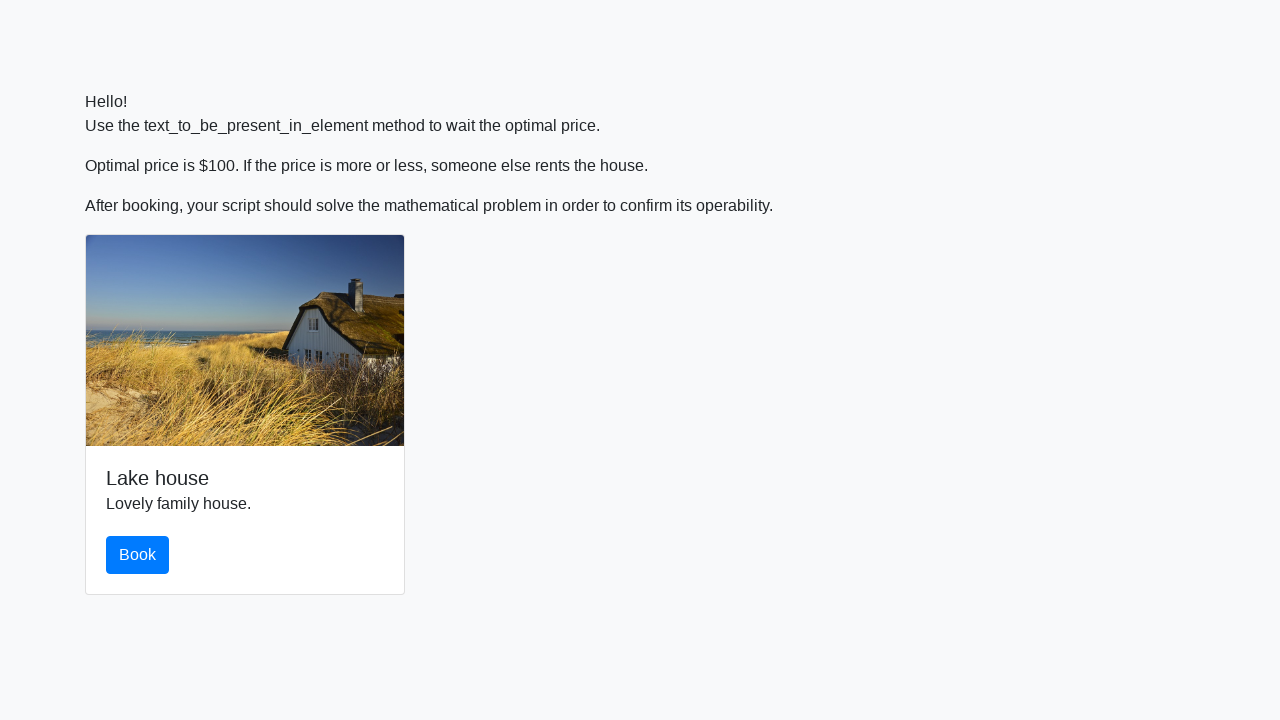

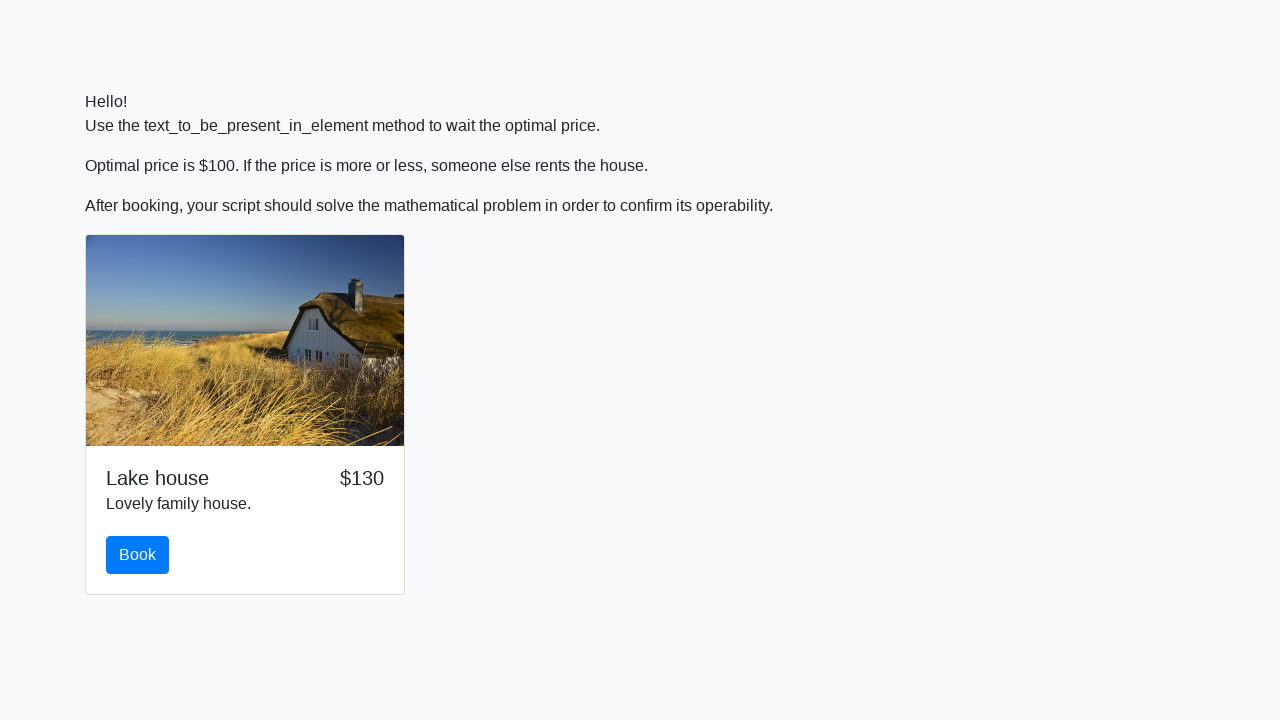